Tests the age form by entering a name and age, submitting, and verifying the resulting message

Starting URL: https://acctabootcamp.github.io/site/examples/age

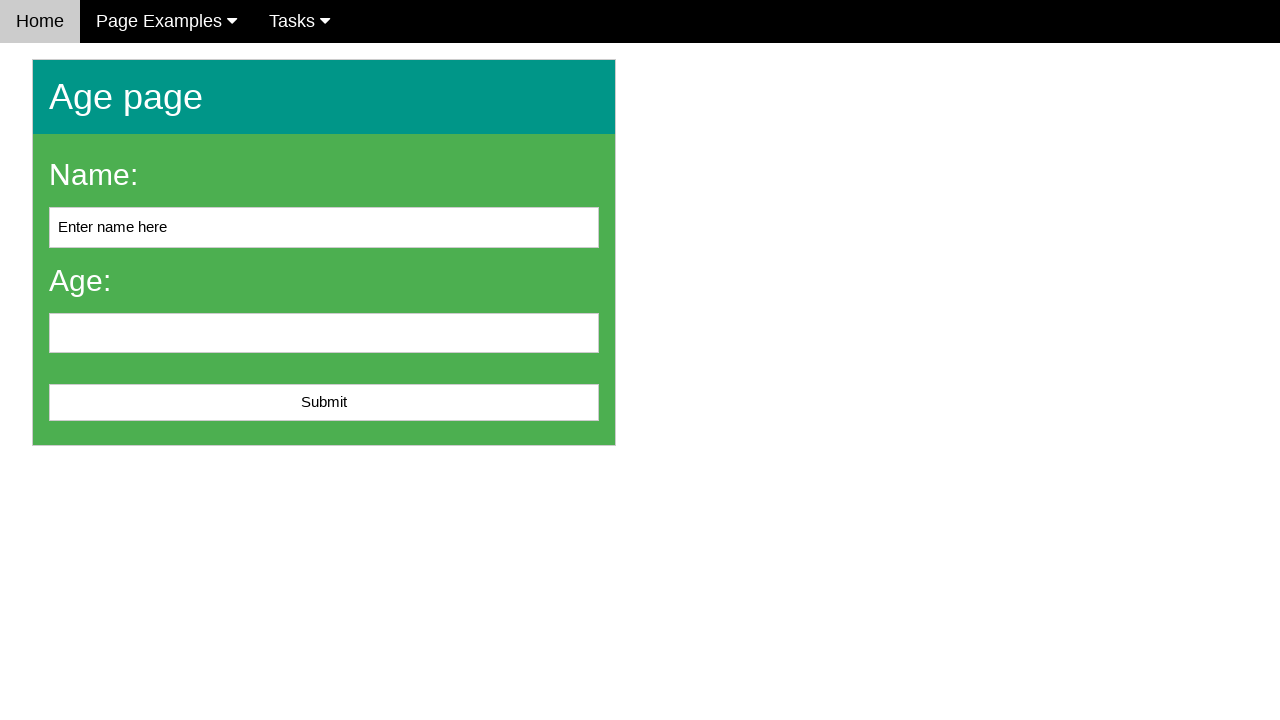

Navigated to age form page
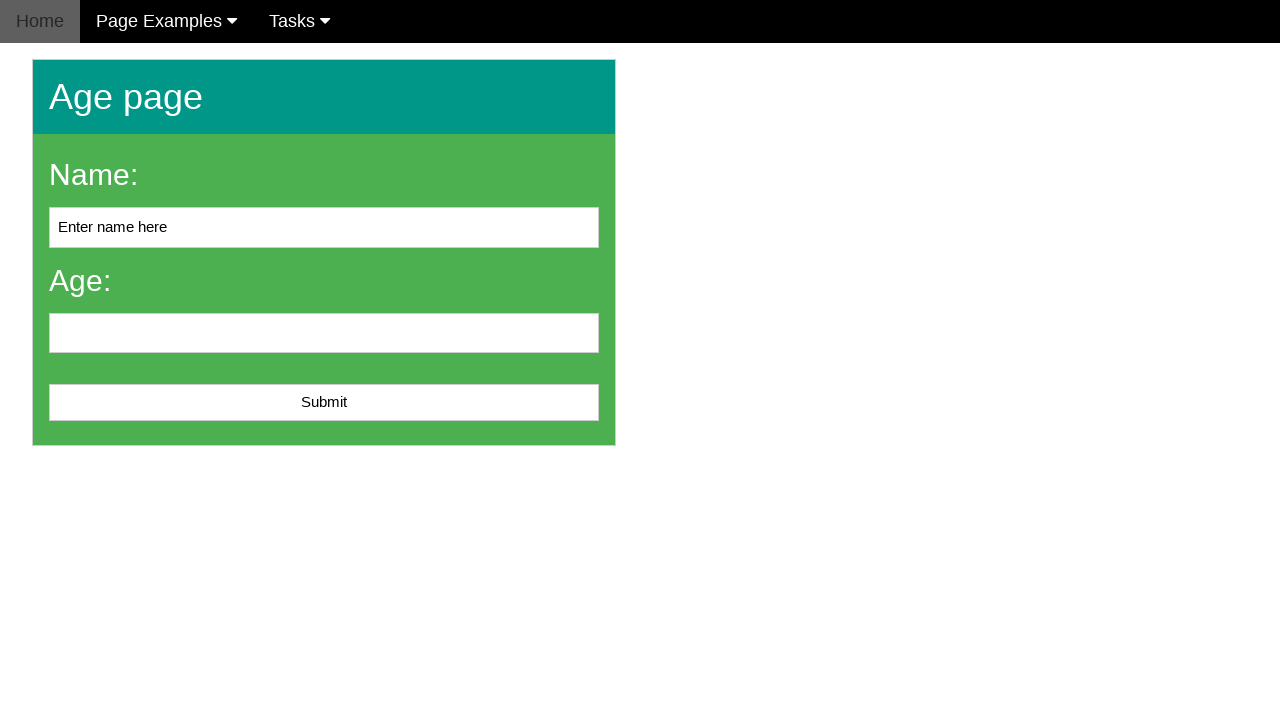

Cleared name input field on #name
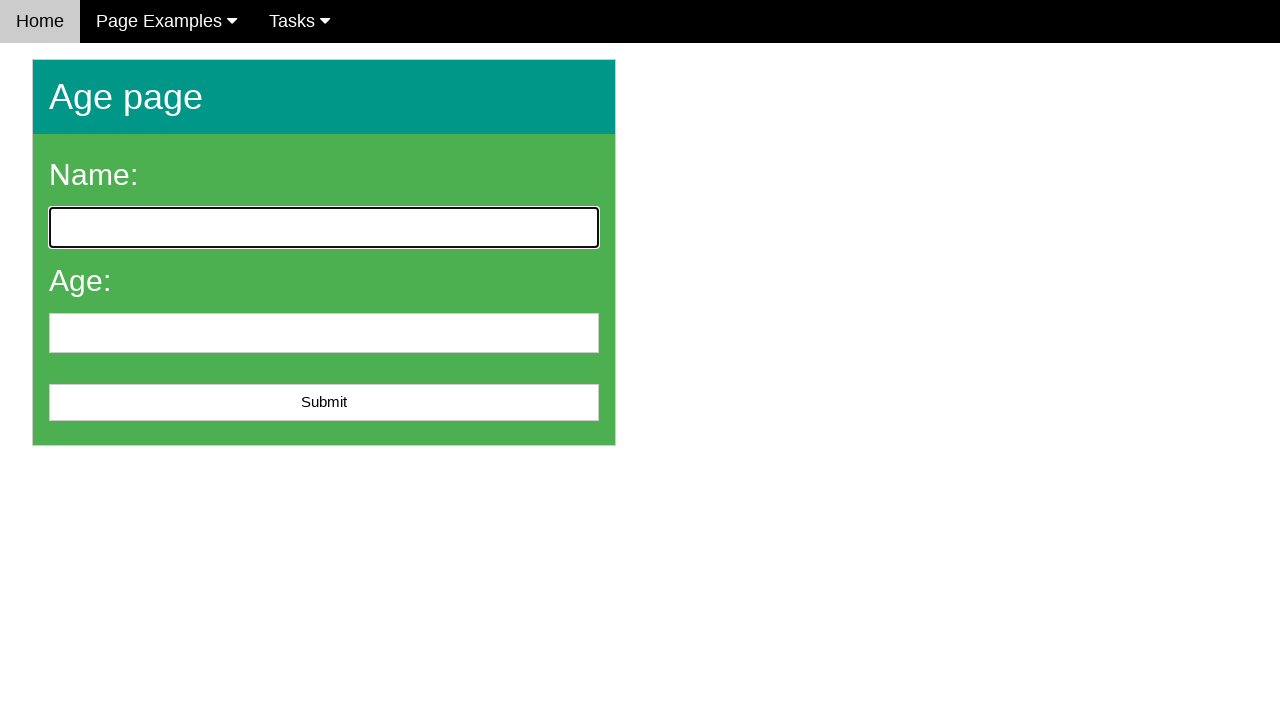

Filled name field with 'John Smith' on #name
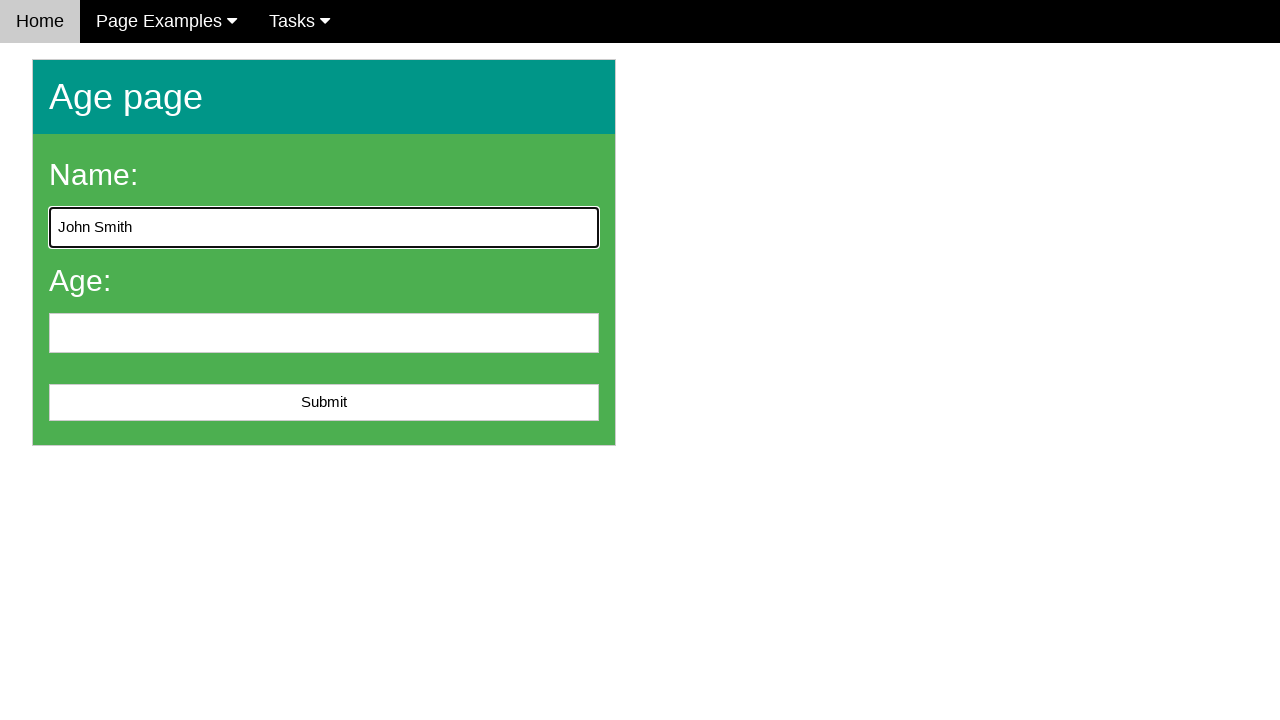

Filled age field with '28' on #age
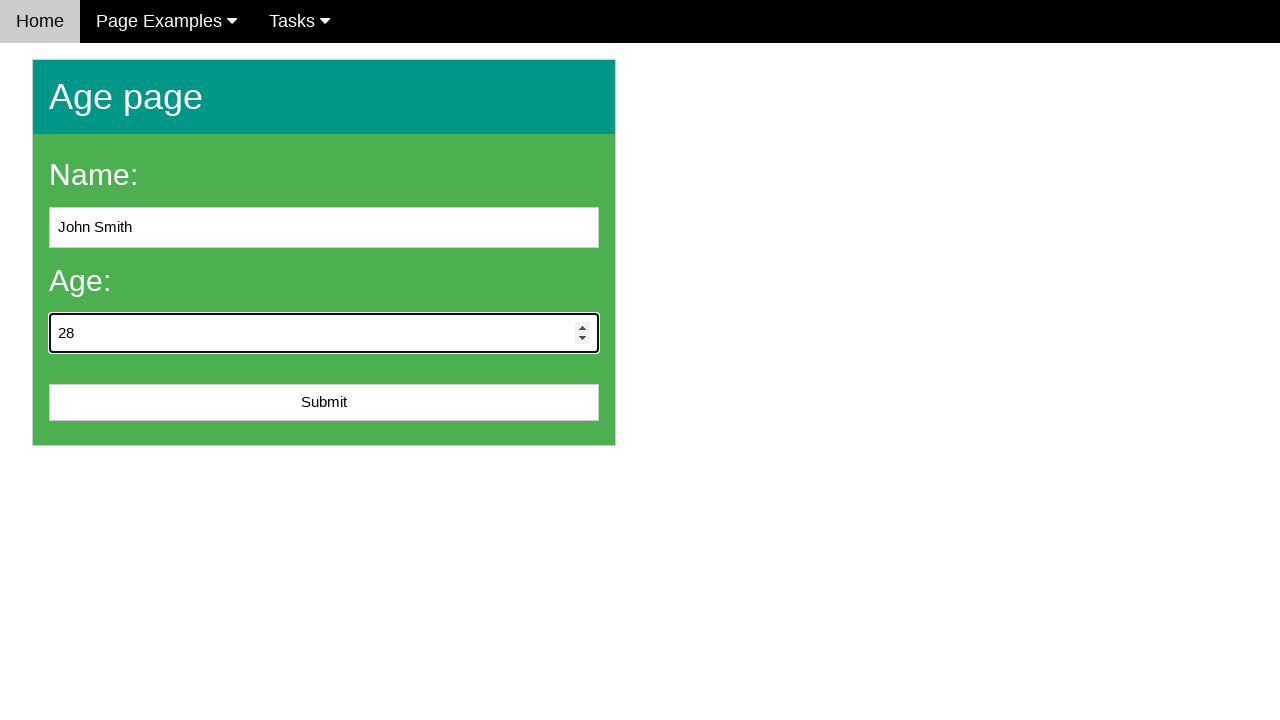

Clicked submit button at (324, 403) on #submit
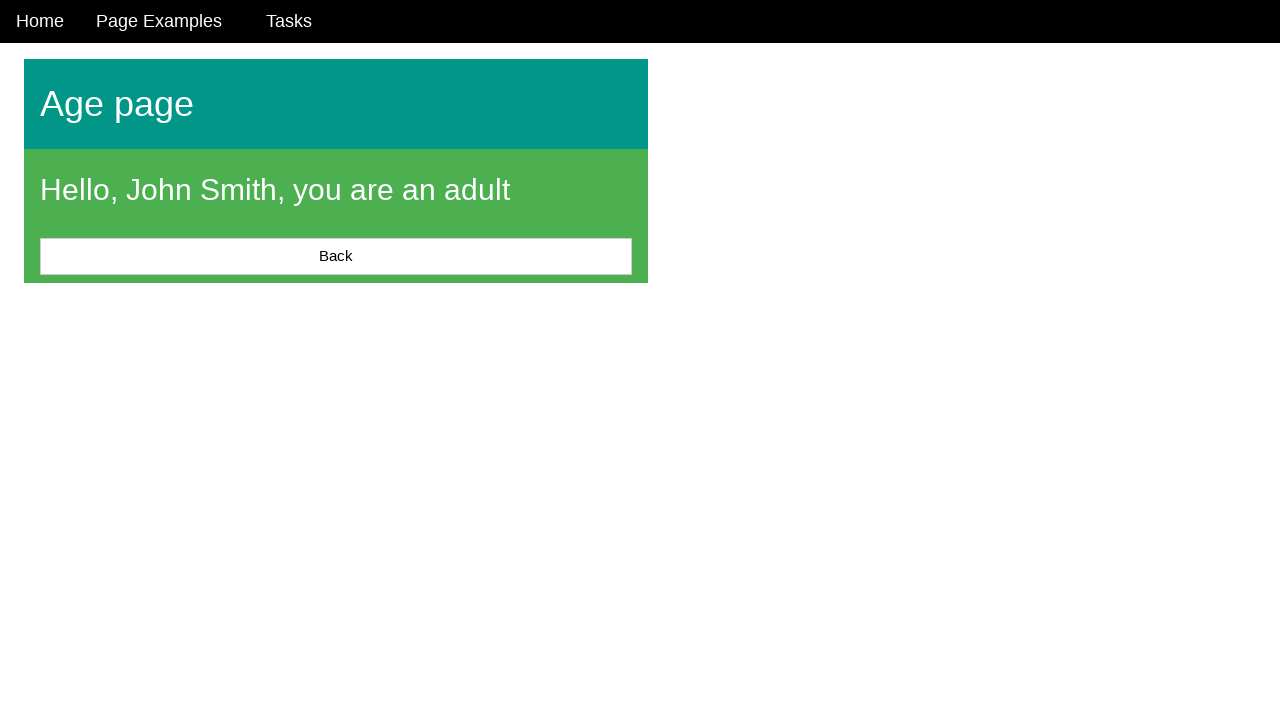

Message element displayed after form submission
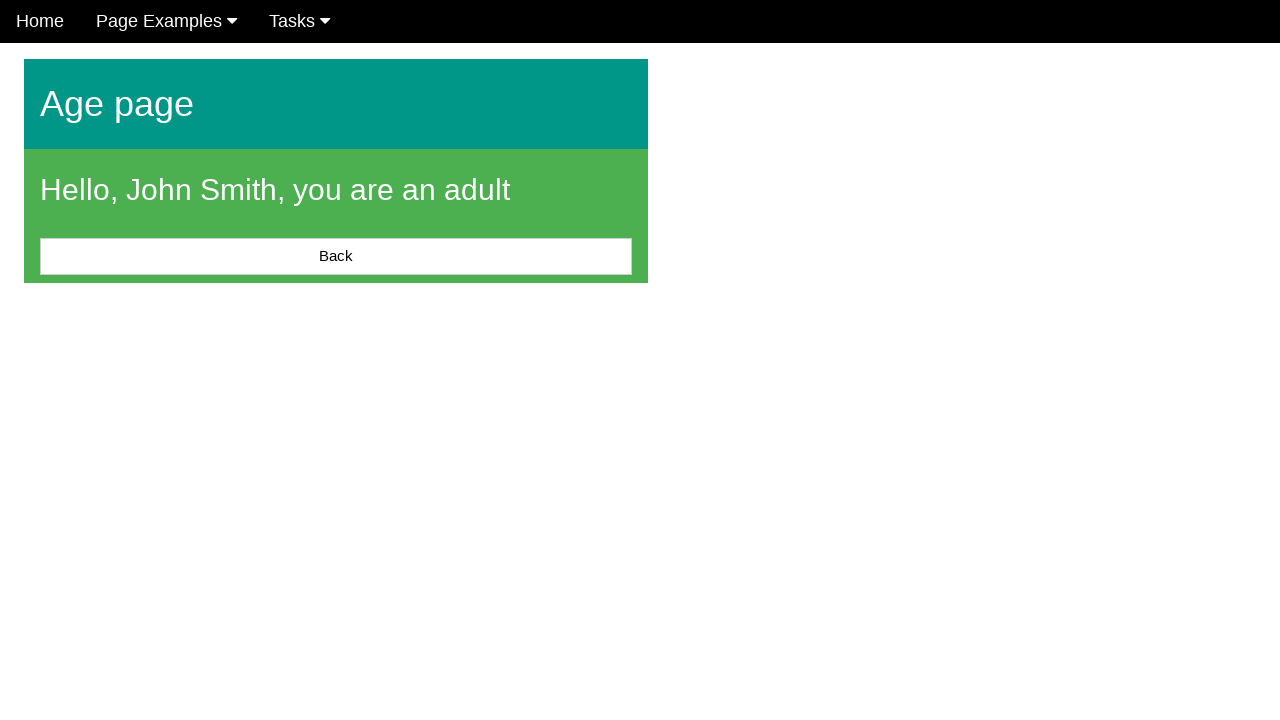

Retrieved message element
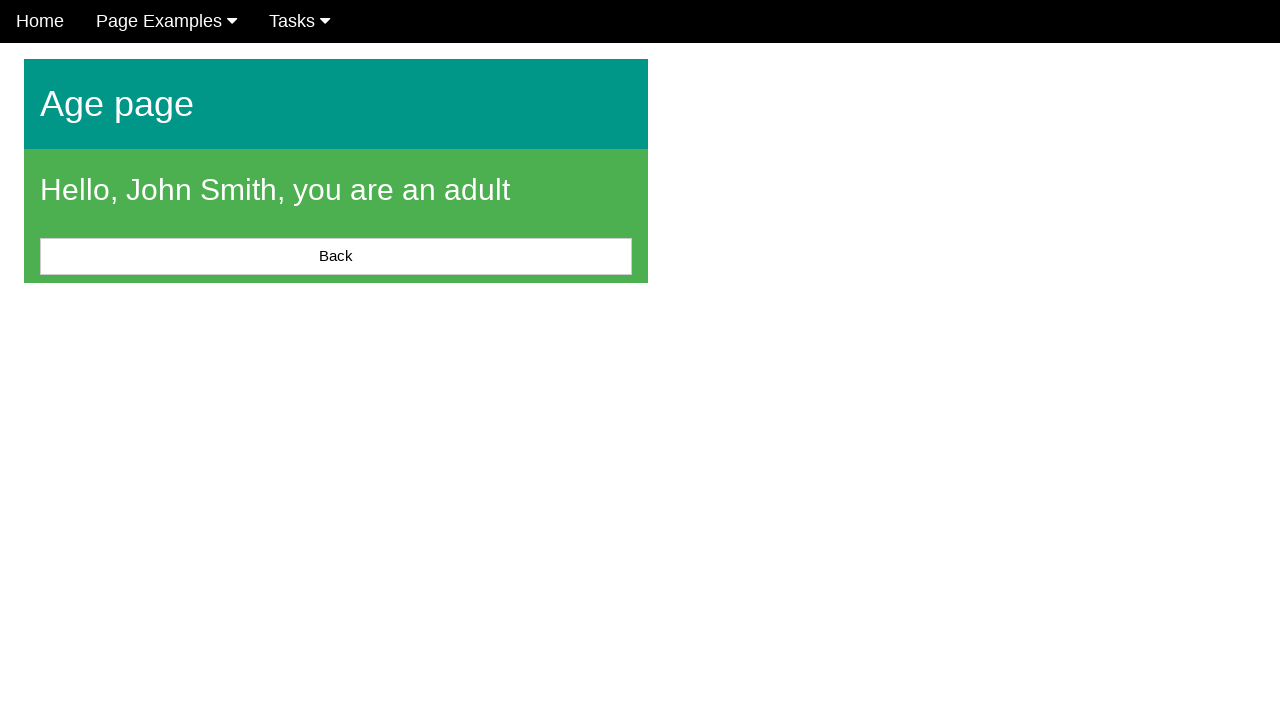

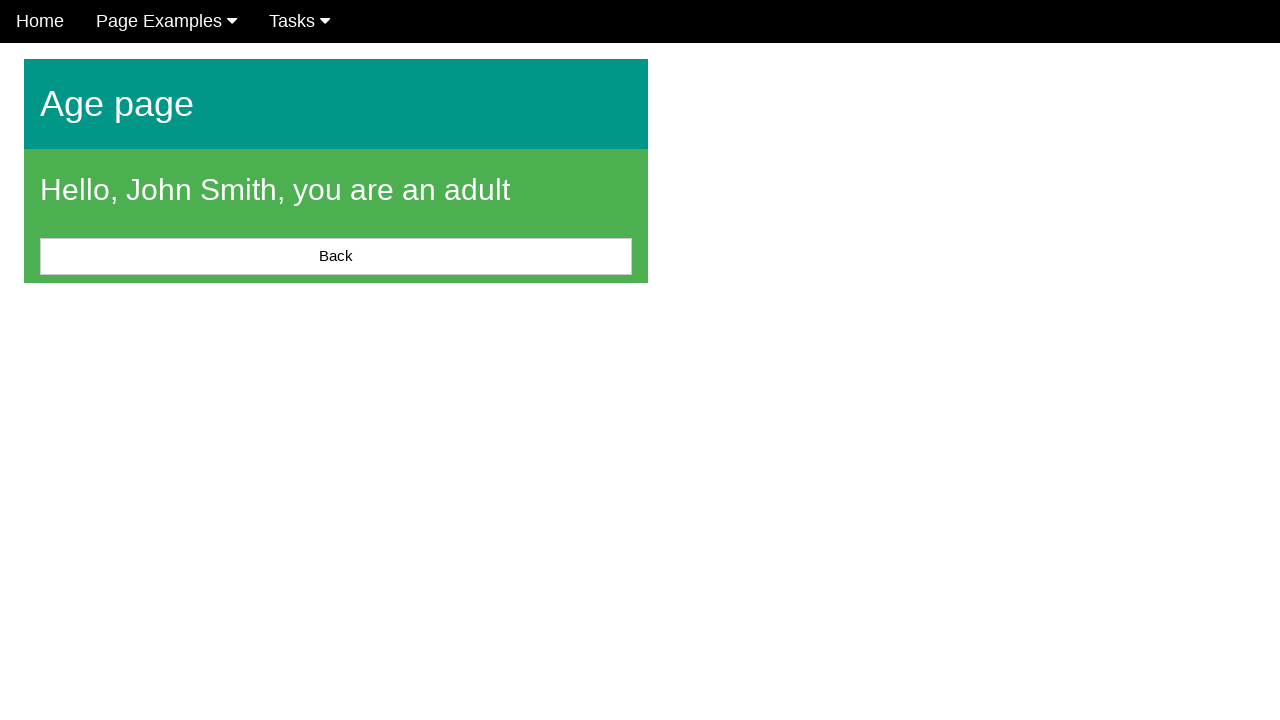